Tests passenger selection dropdown by selecting 5 adults and 1 child from the passenger info dropdown menu

Starting URL: https://rahulshettyacademy.com/dropdownsPractise/

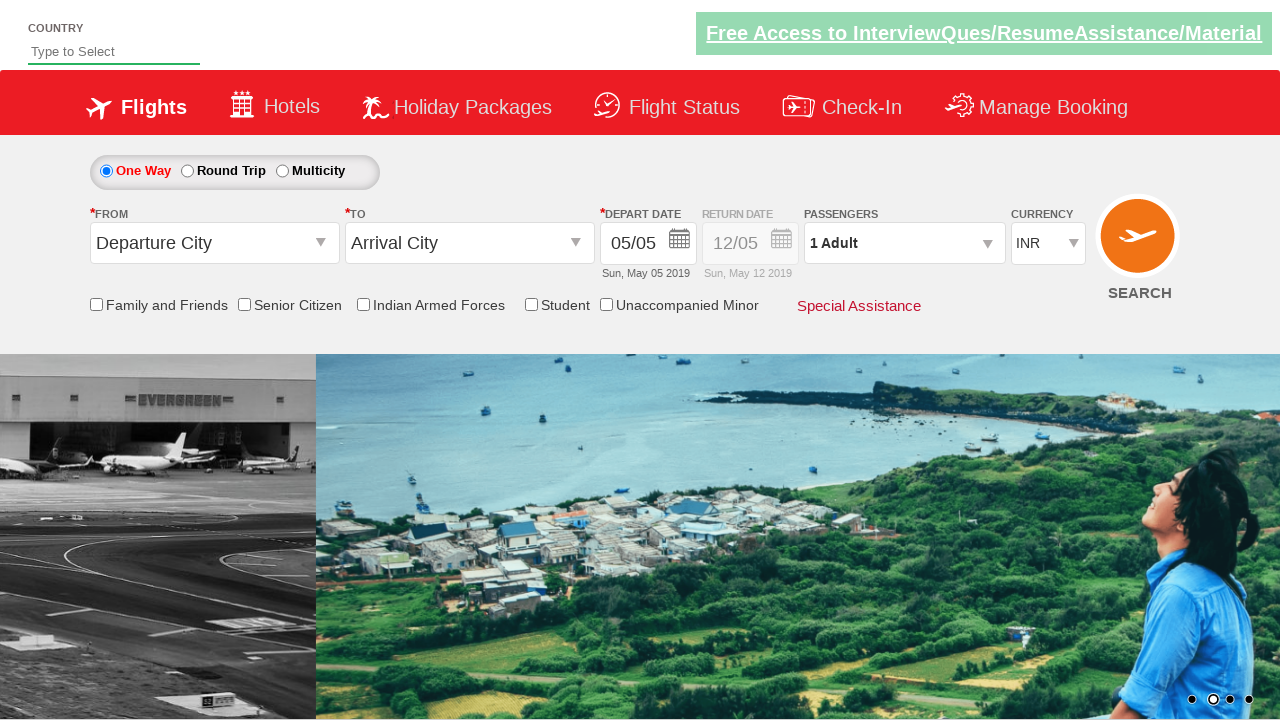

Clicked on passenger info dropdown to open it at (904, 243) on #divpaxinfo
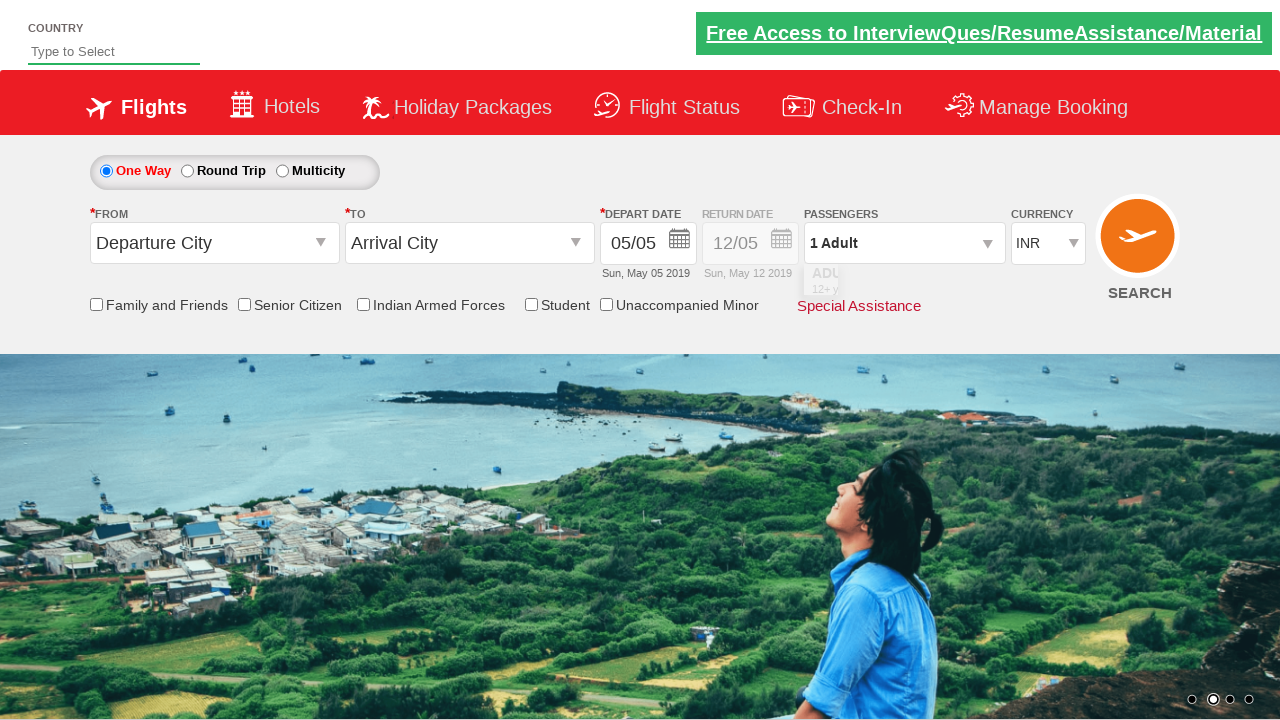

Clicked increment adult button (iteration 1/4) at (982, 288) on #hrefIncAdt
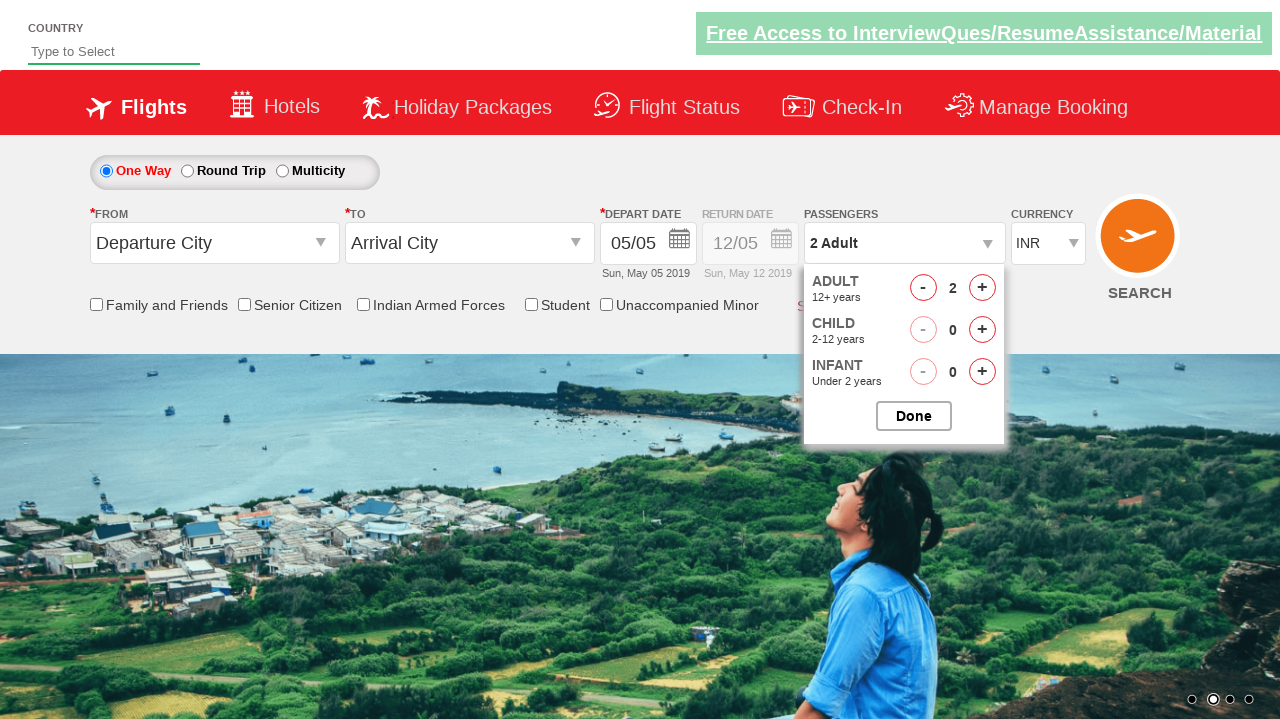

Clicked increment adult button (iteration 2/4) at (982, 288) on #hrefIncAdt
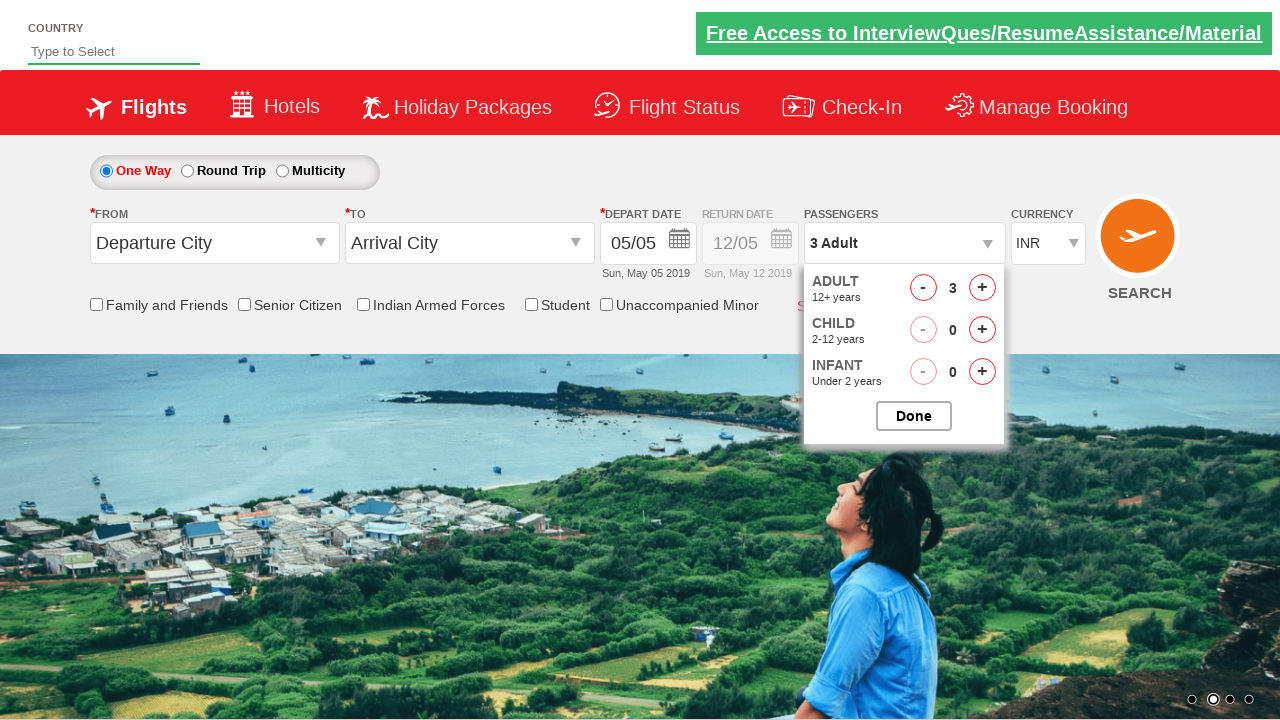

Clicked increment adult button (iteration 3/4) at (982, 288) on #hrefIncAdt
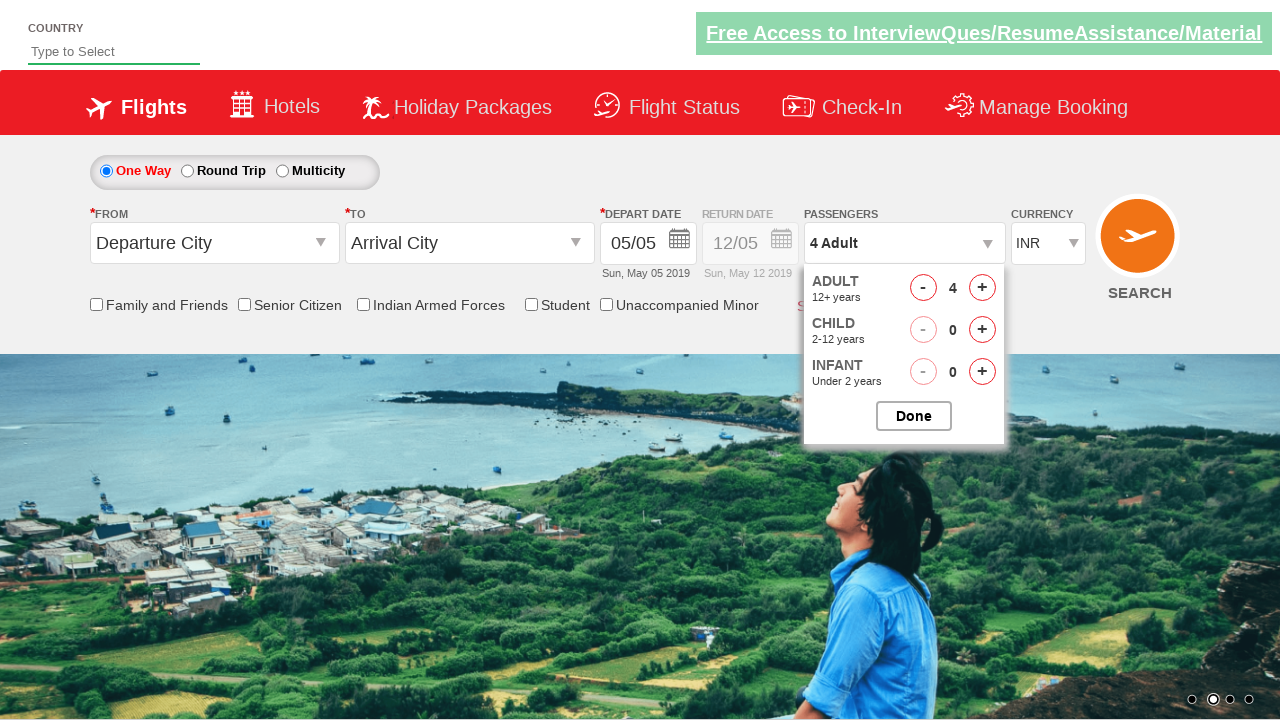

Clicked increment adult button (iteration 4/4) at (982, 288) on #hrefIncAdt
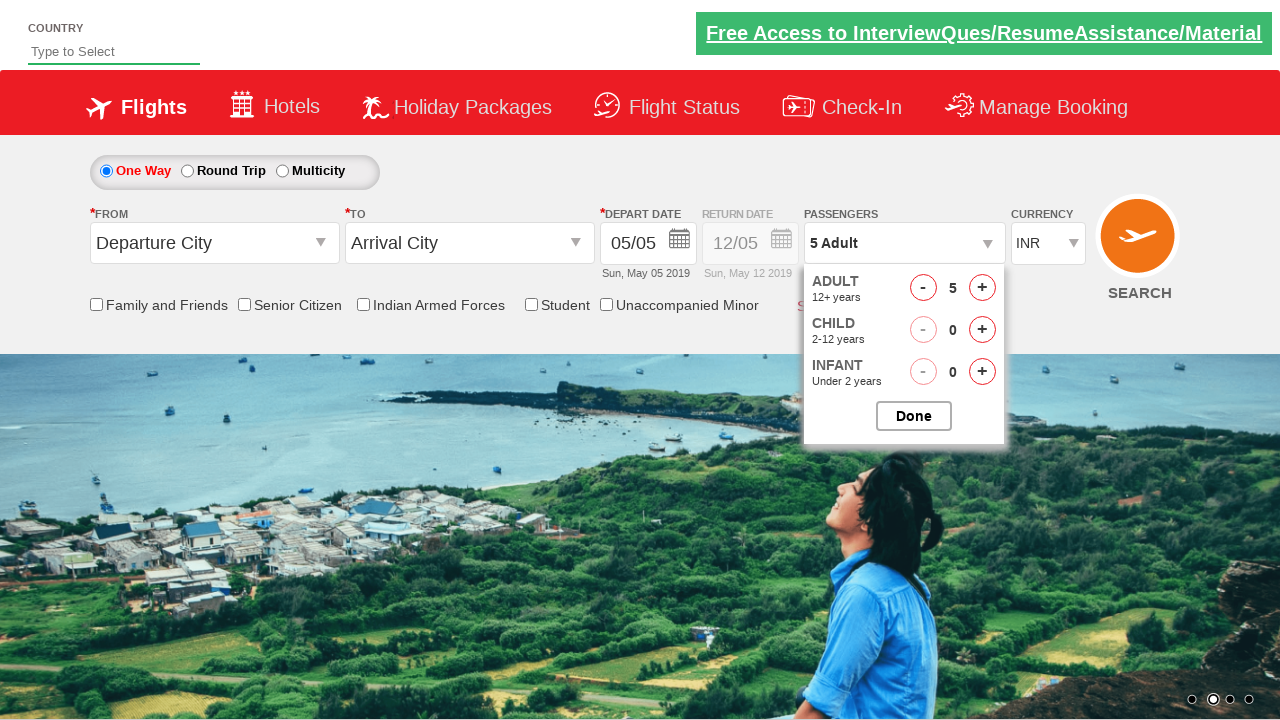

Clicked increment child button to add 1 child at (982, 330) on #hrefIncChd
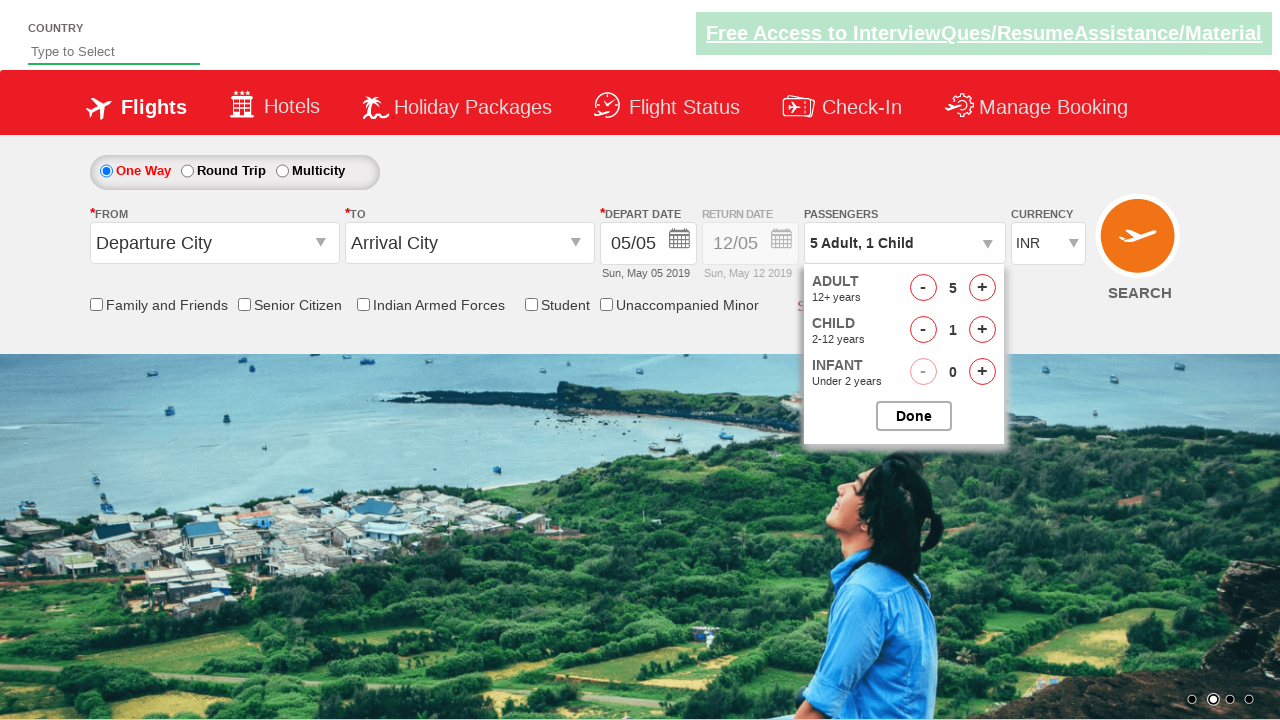

Closed the passenger selection dropdown at (914, 416) on #btnclosepaxoption
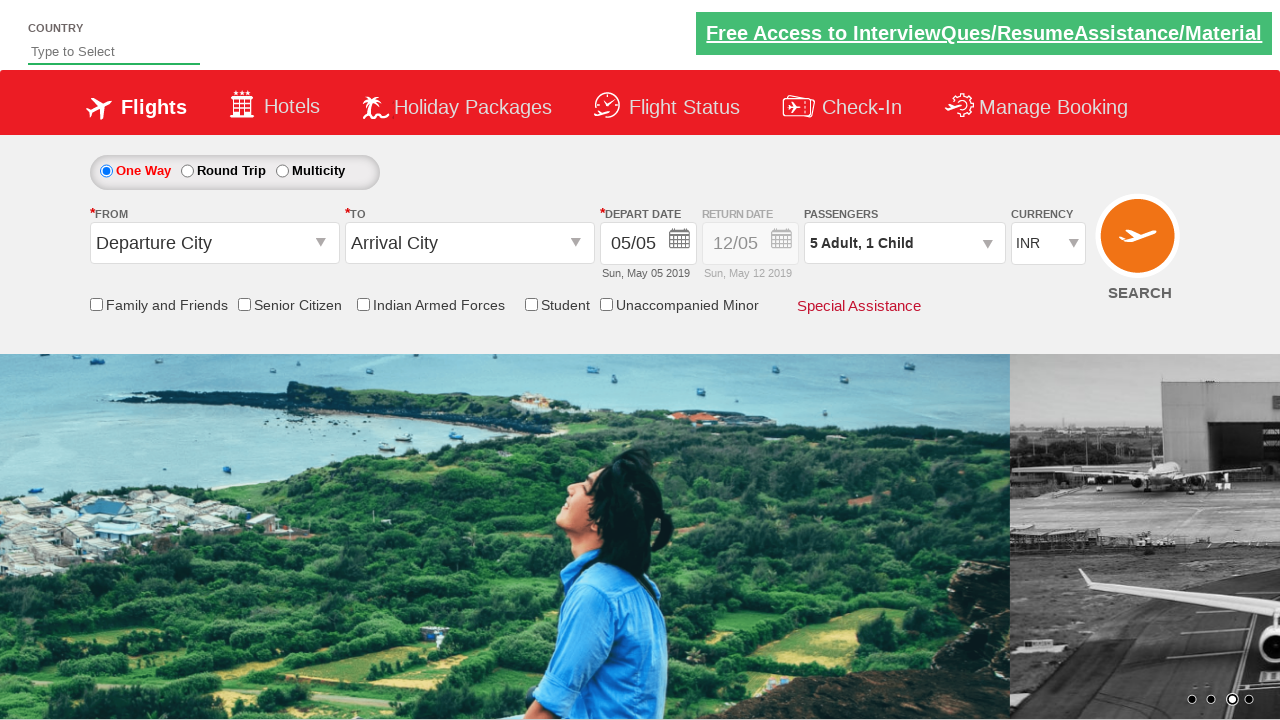

Retrieved passenger info text: 5 Adult, 1 Child
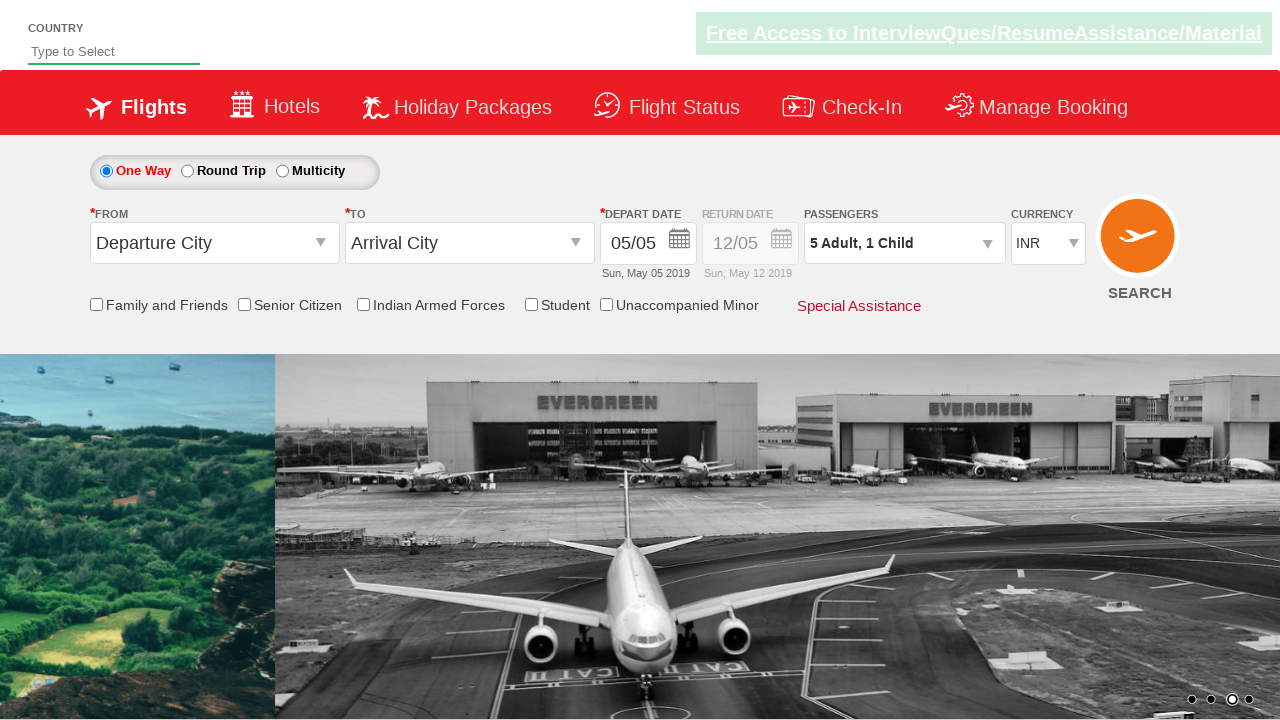

Printed selected passenger information to console
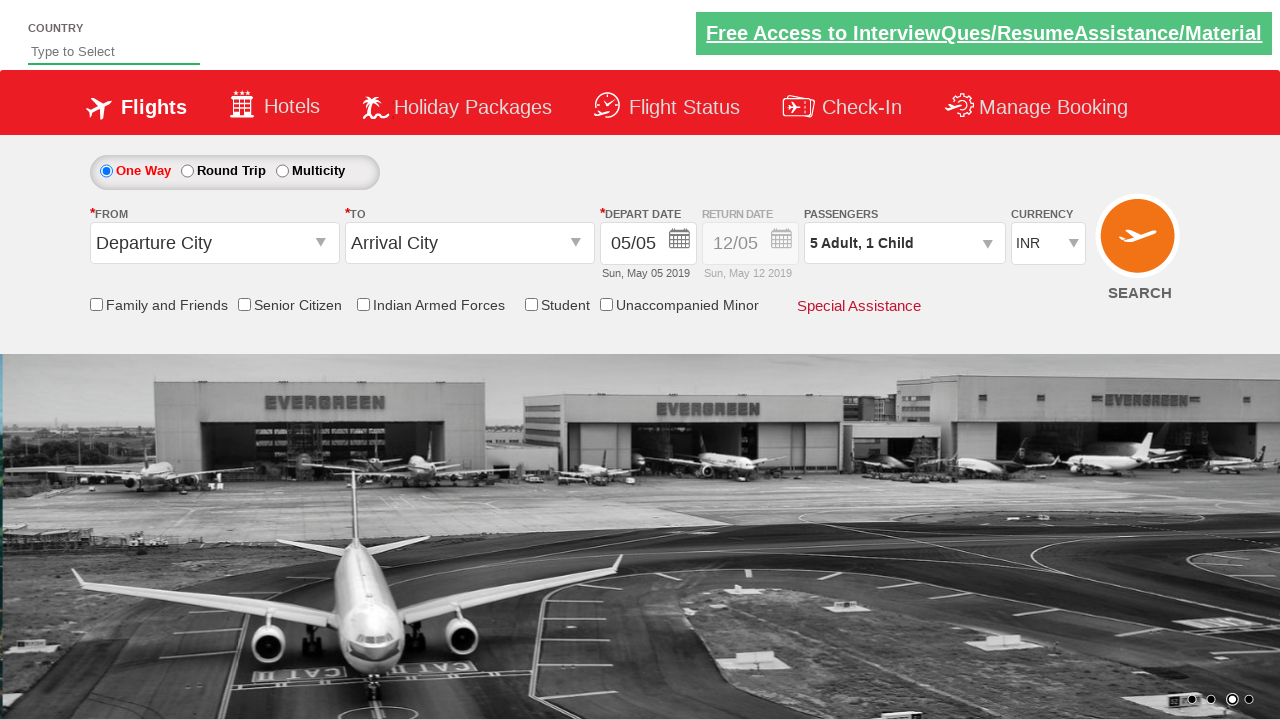

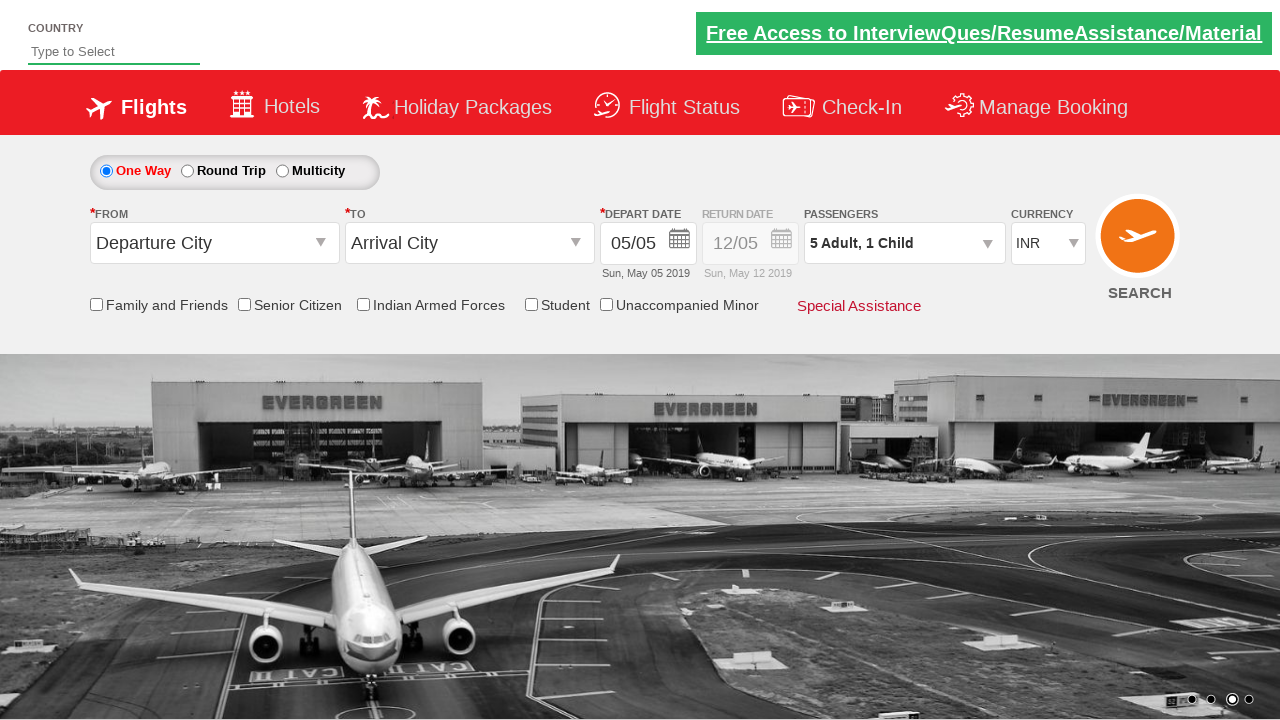